Tests the TV Providers info footer link by clicking it and verifying the page navigates correctly

Starting URL: https://www.leomax.ru

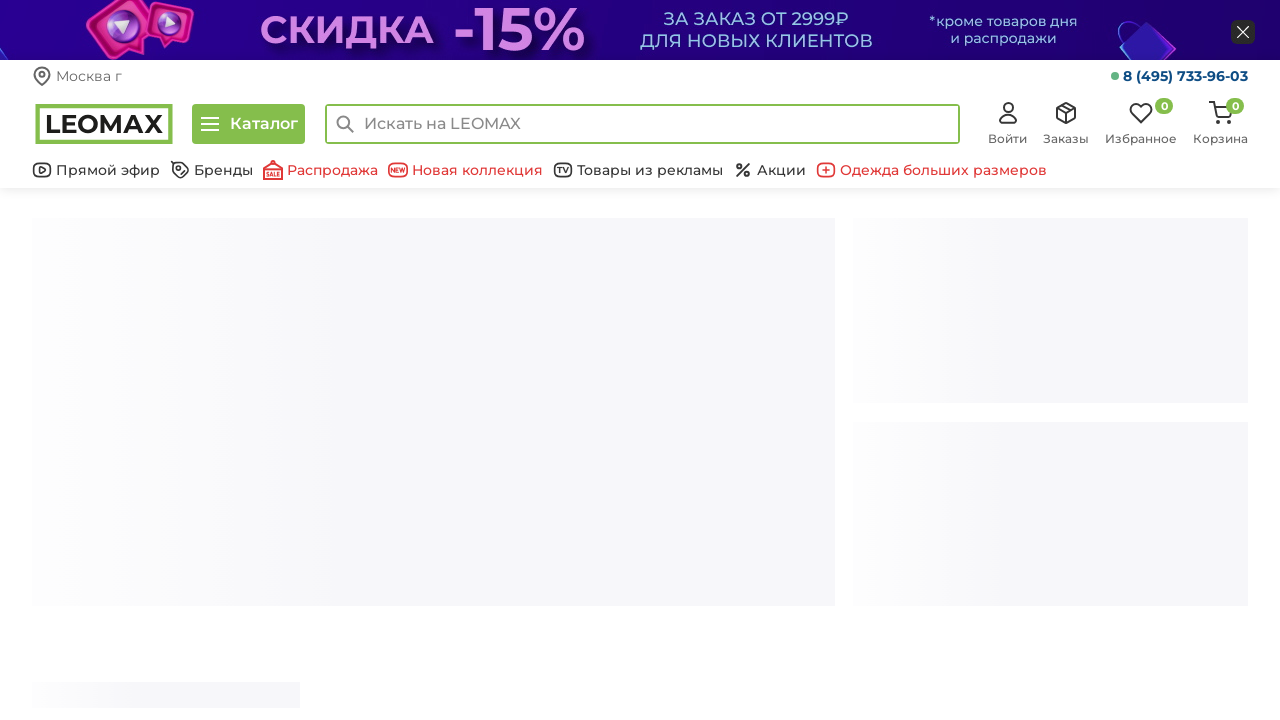

Clicked TV Providers info footer link at (1022, 360) on .col-xs-3 a[href='/info/tv_provayderam/']
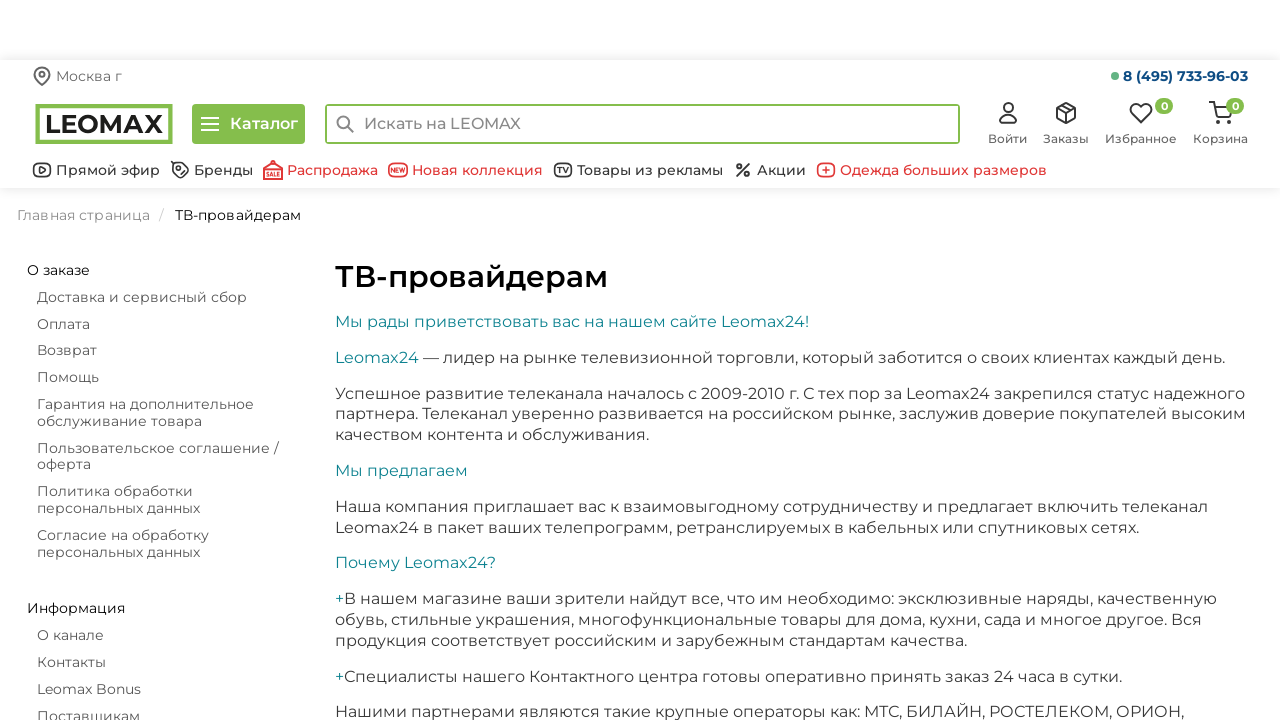

Page DOM content loaded after navigating to TV Providers info page
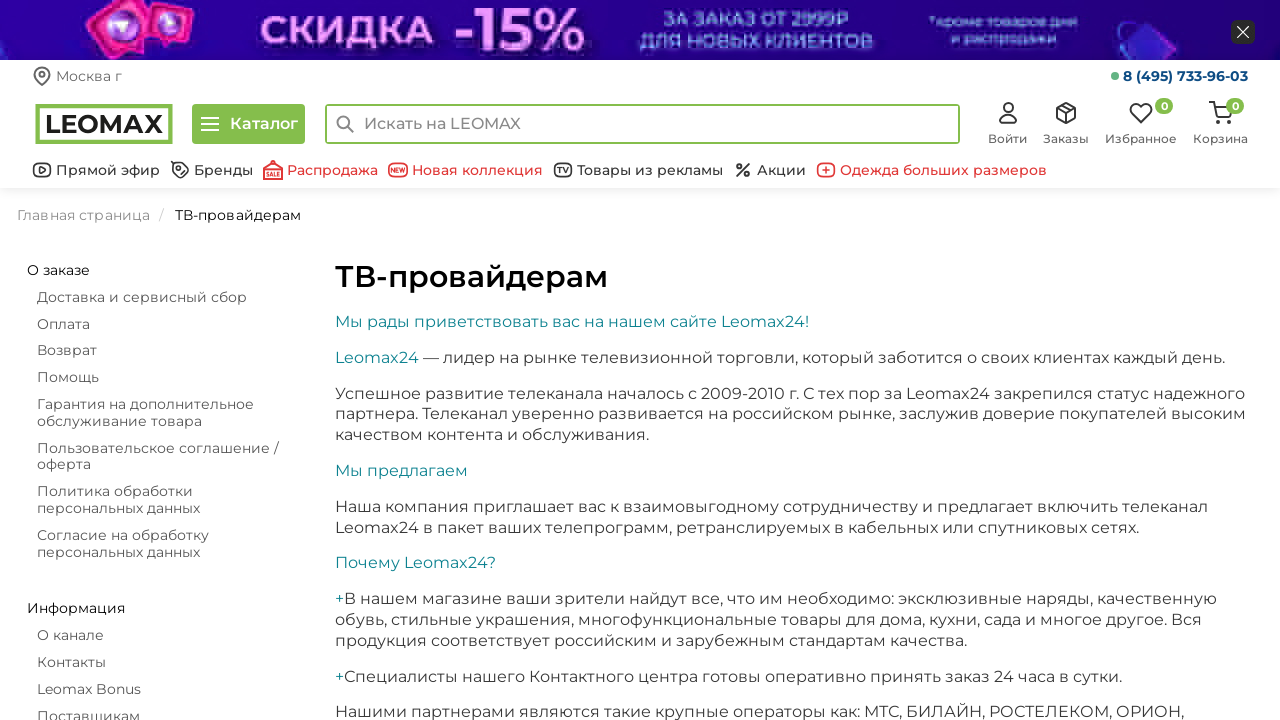

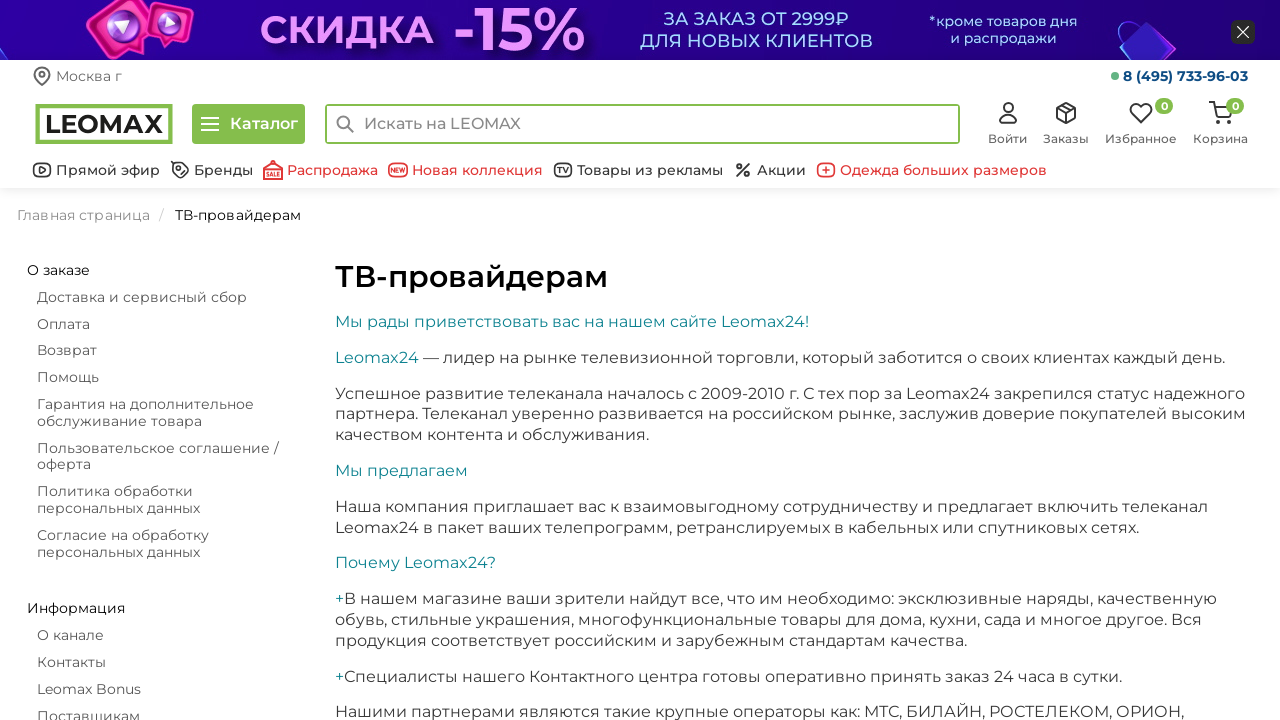